Tests checking and then unchecking a checkbox labeled "I have a car"

Starting URL: https://www.w3schools.com/tags/tryit.asp?filename=tryhtml5_input_type_checkbox

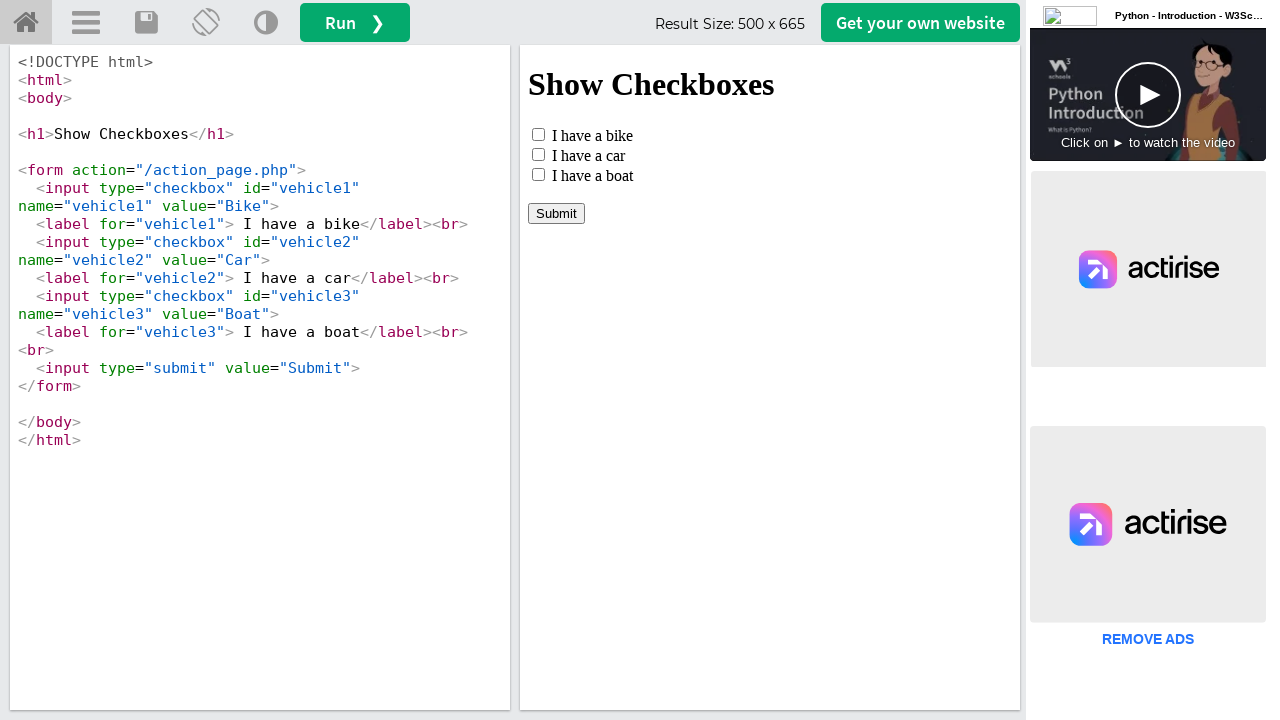

Located iframe containing the form
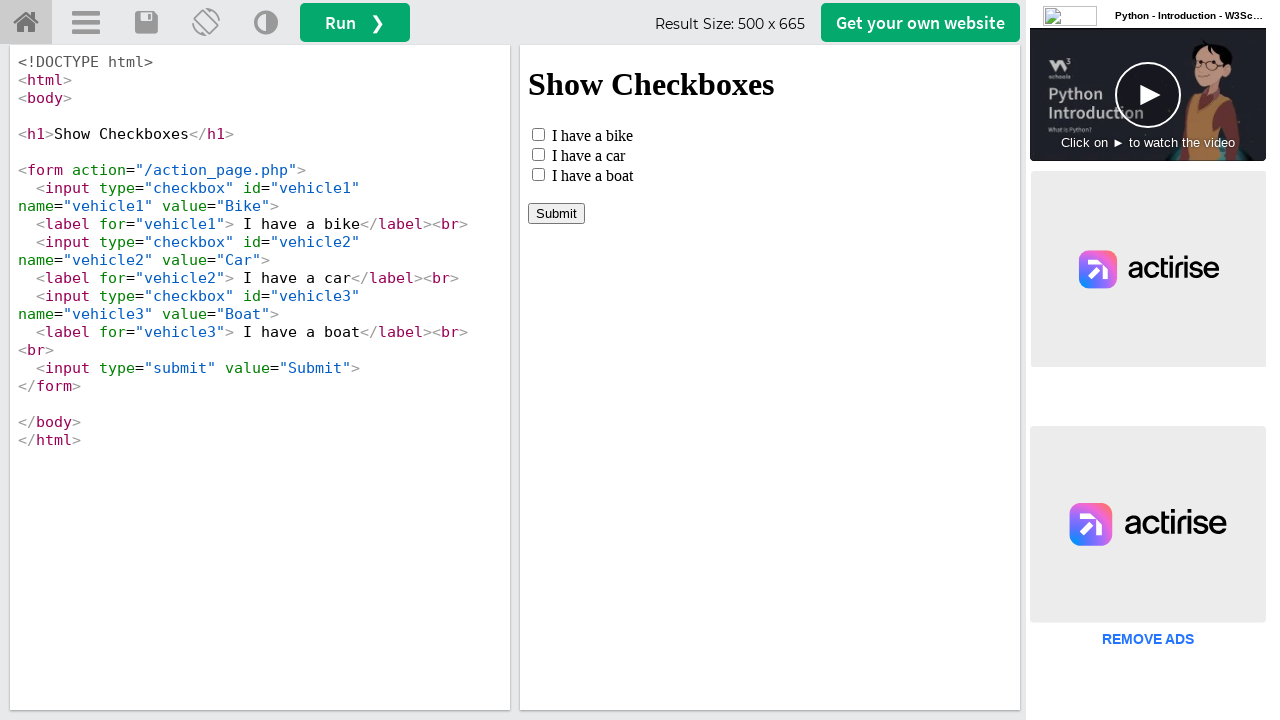

Located checkbox labeled 'I have a car'
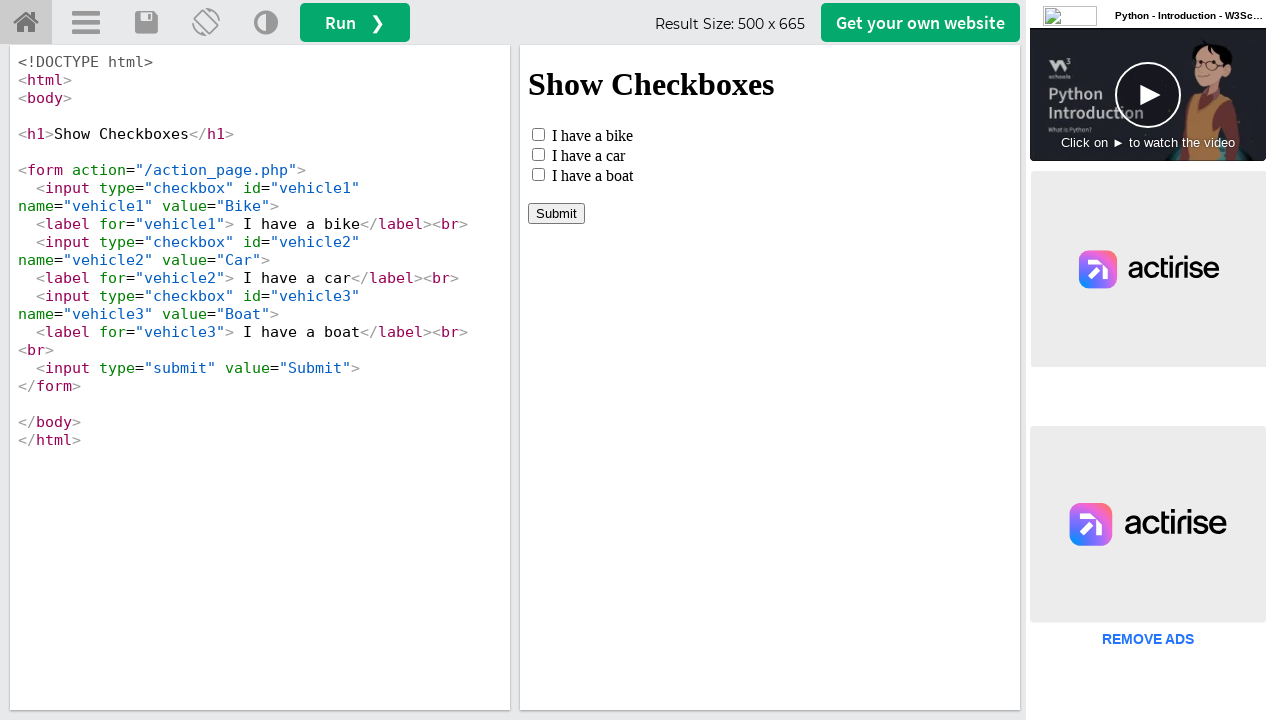

Checked the 'I have a car' checkbox at (538, 154) on #iframeResult >> internal:control=enter-frame >> input[type='checkbox'][value='C
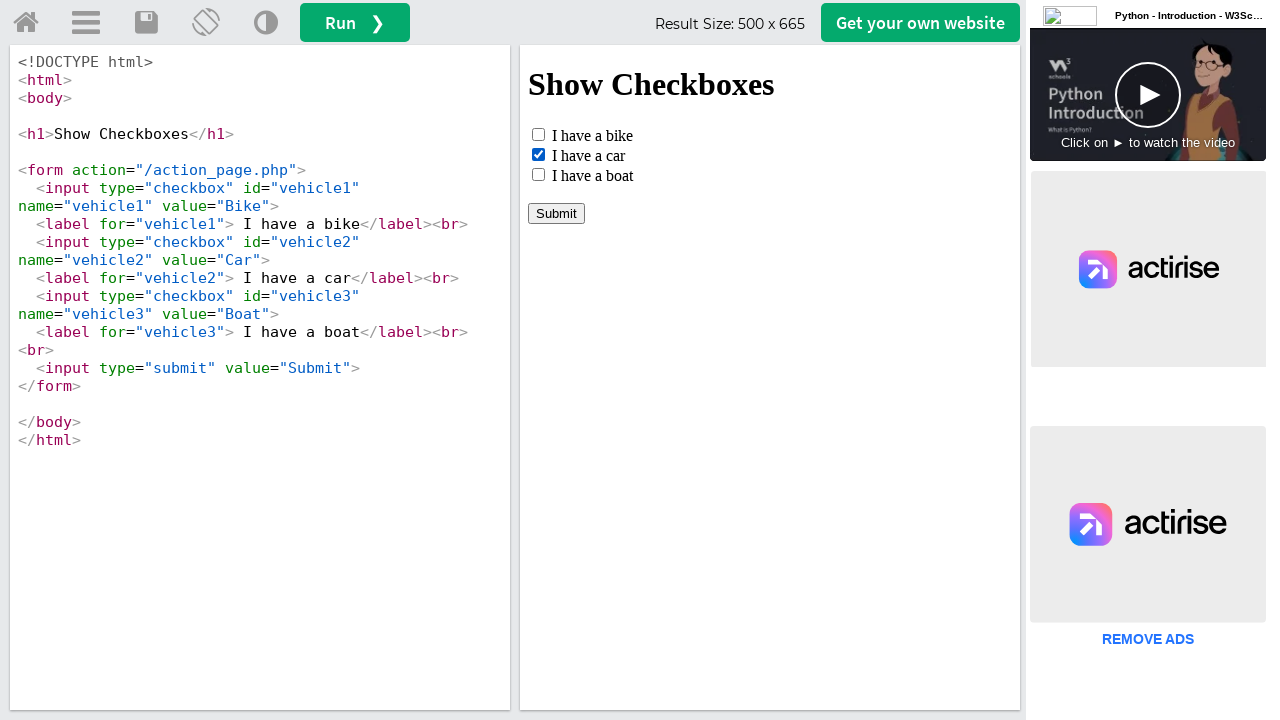

Unchecked the 'I have a car' checkbox at (538, 154) on #iframeResult >> internal:control=enter-frame >> input[type='checkbox'][value='C
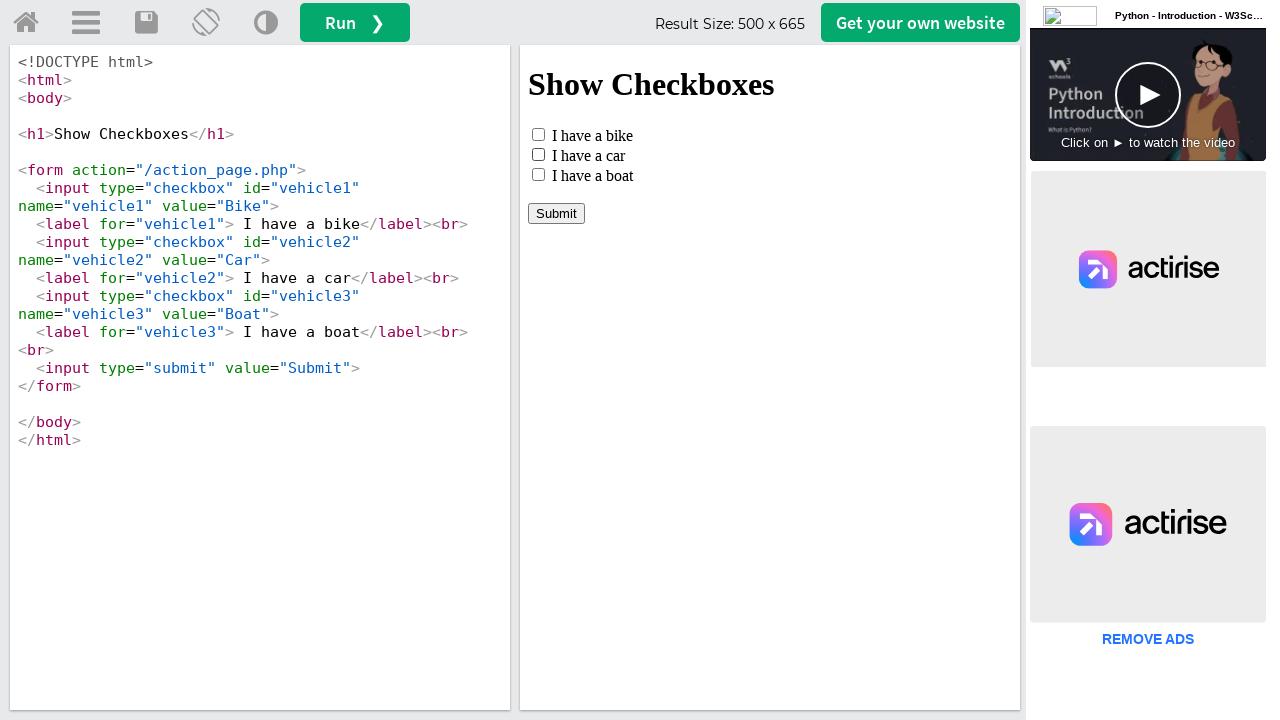

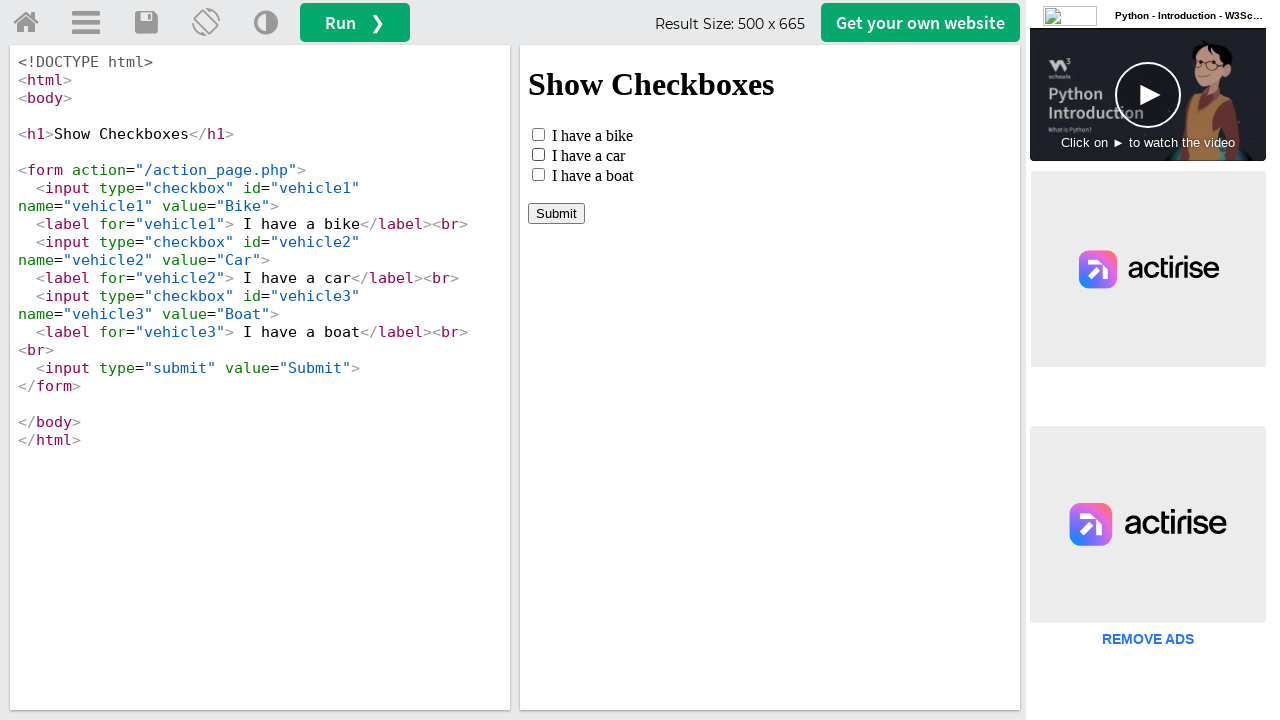